Tests explicit wait functionality by triggering an alert and verifying text changes after button clicks

Starting URL: https://syntaxprojects.com/synchronization-explicit-wait.php

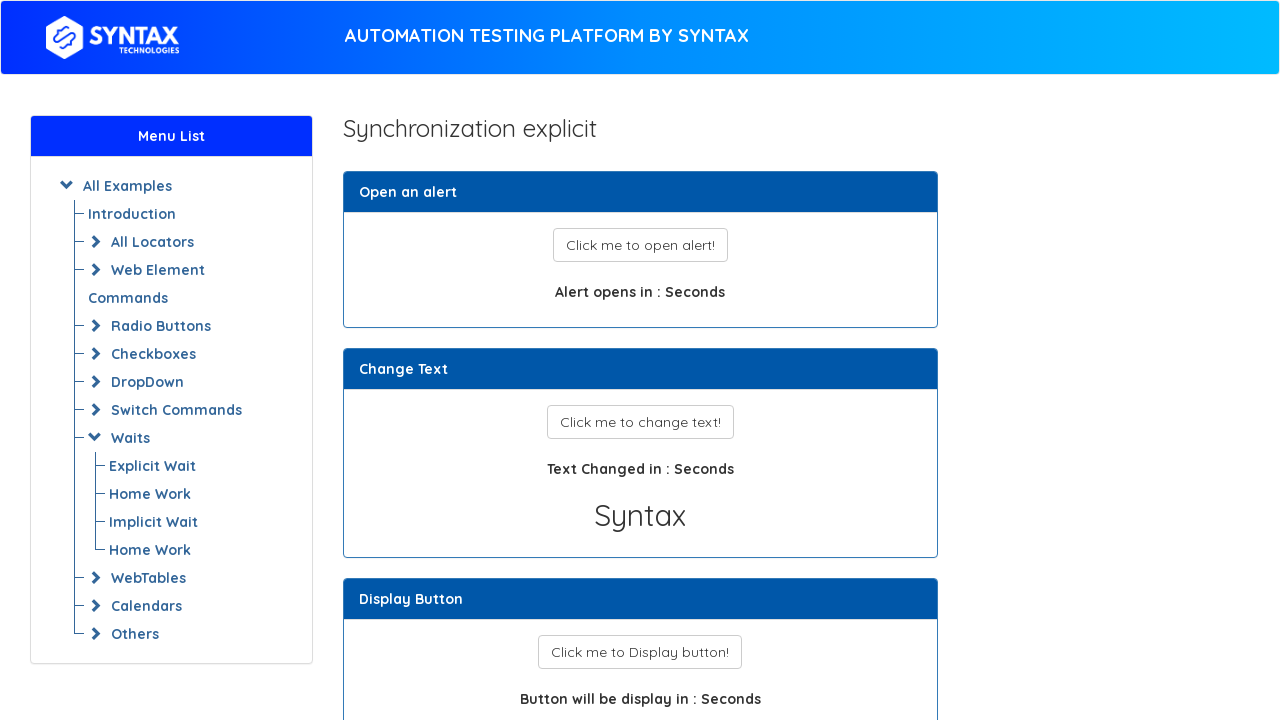

Clicked button to trigger alert at (640, 245) on .btn-default
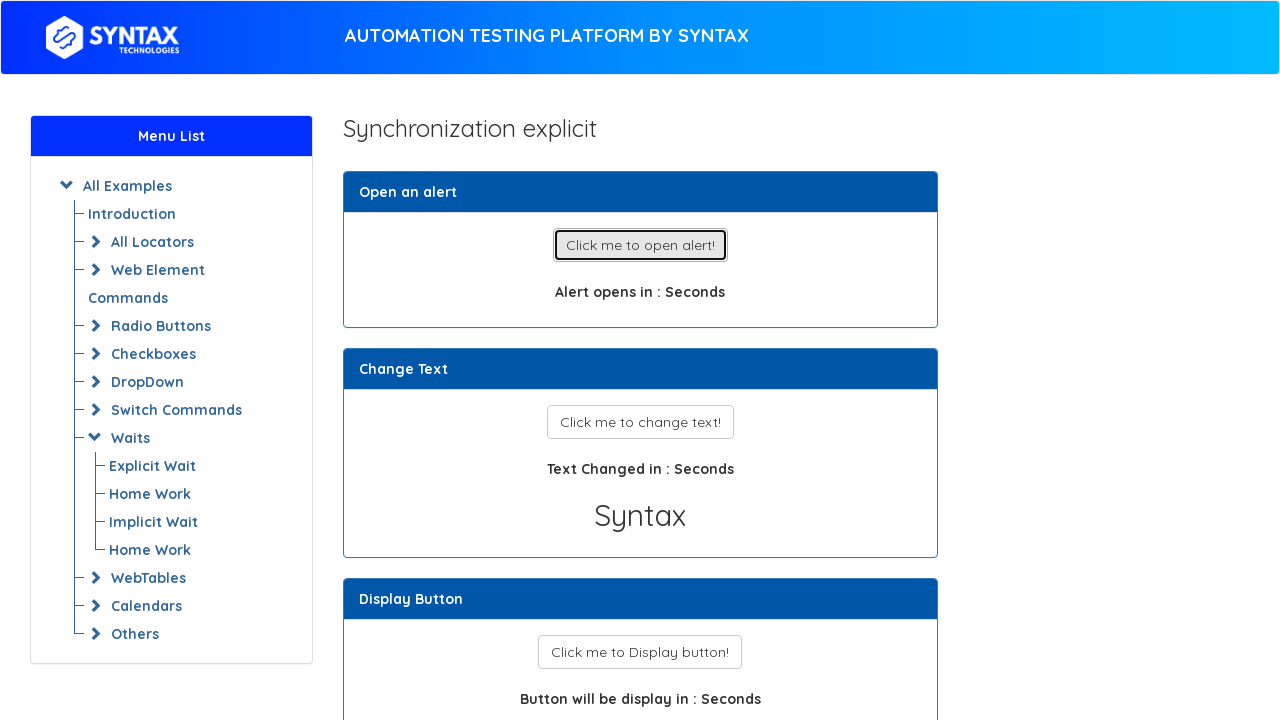

Set up alert handler to accept dialog
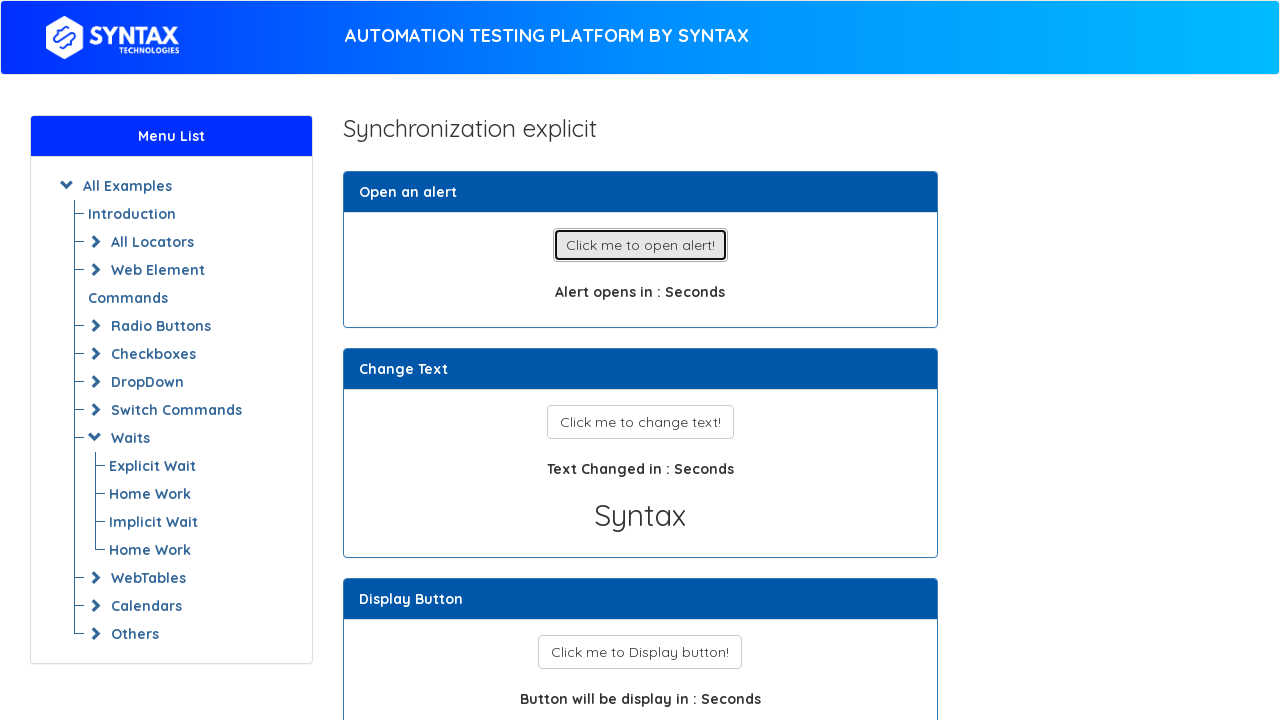

Clicked button to change text at (640, 422) on #changetext_button
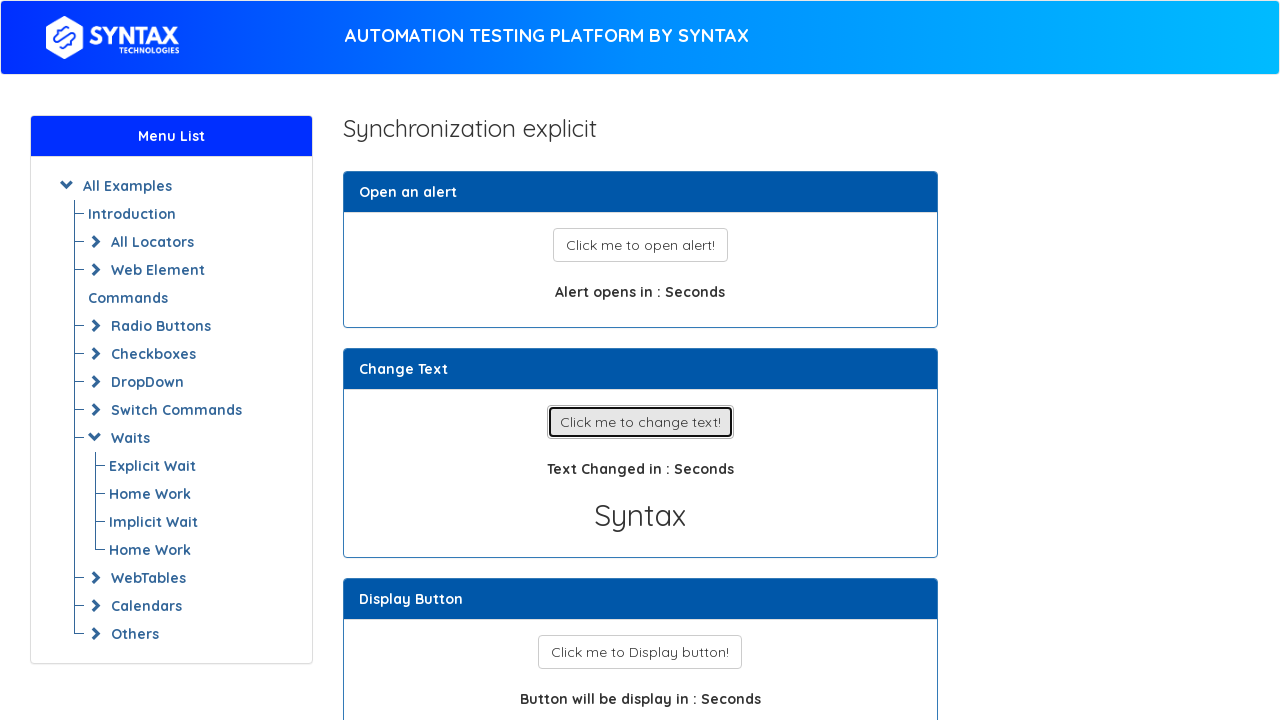

Waited for heading text to change to 'Ssyntaxtechs'
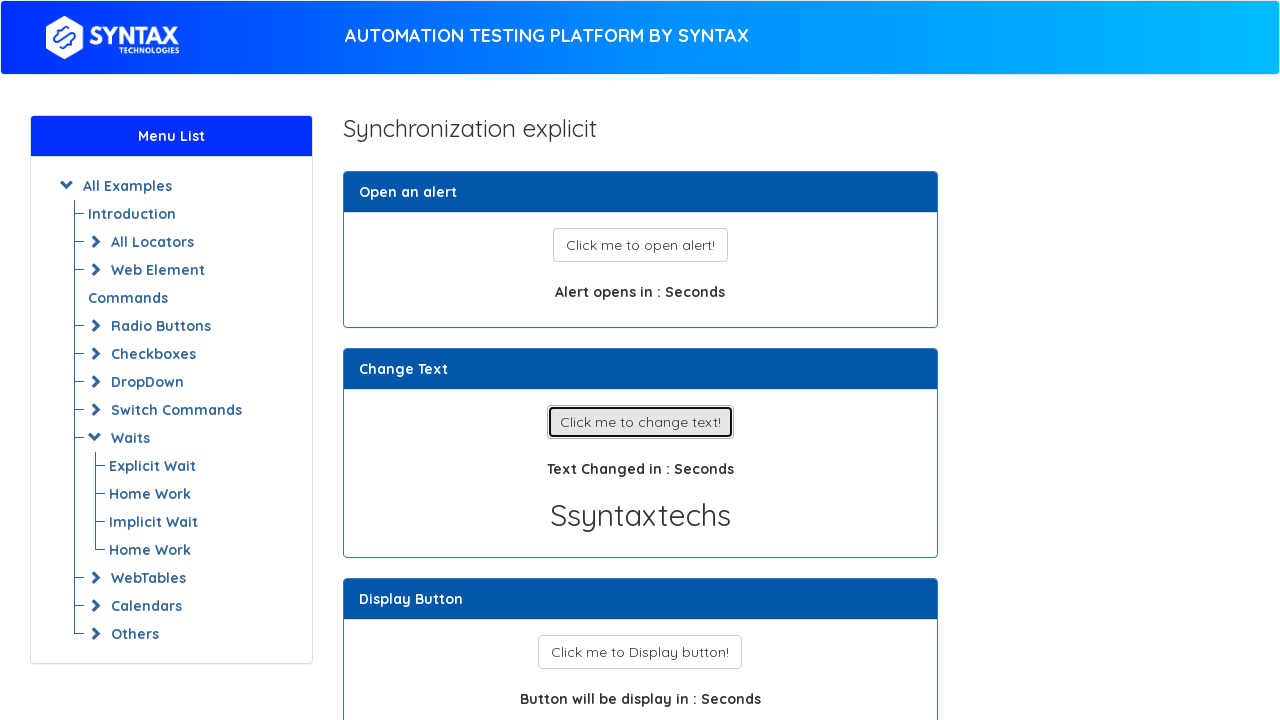

Verified heading text is 'Ssyntaxtechs'
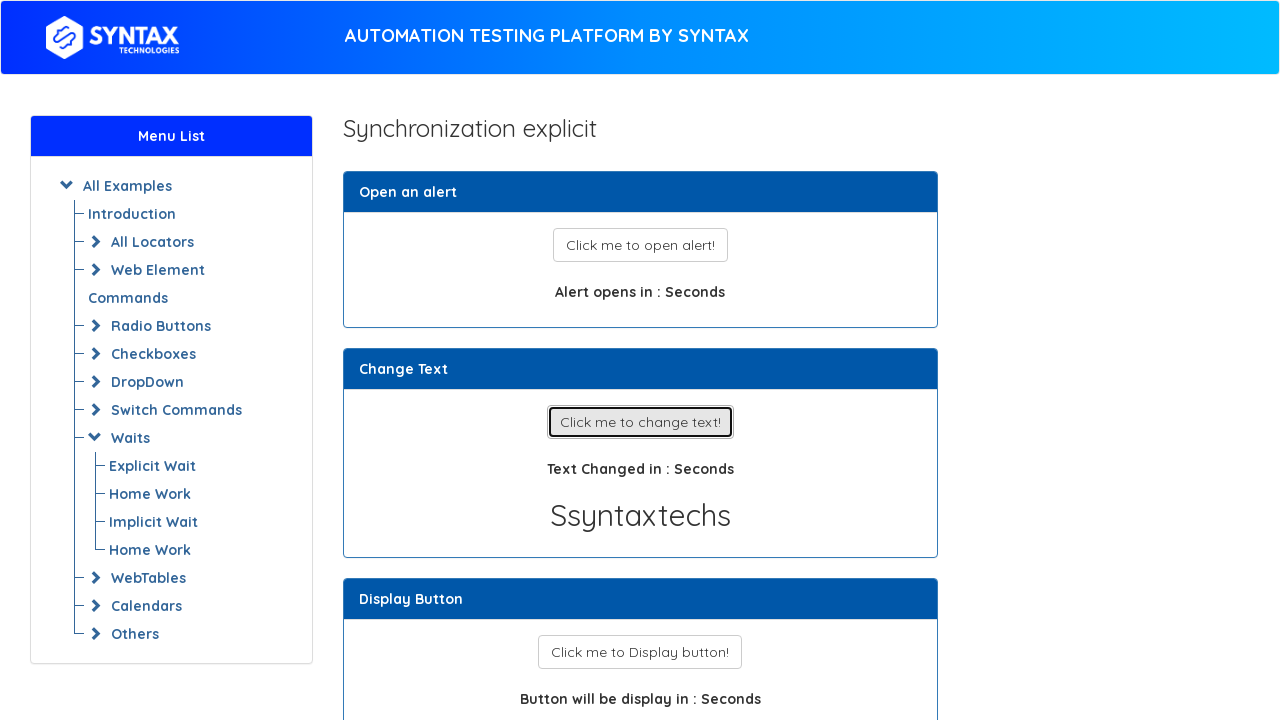

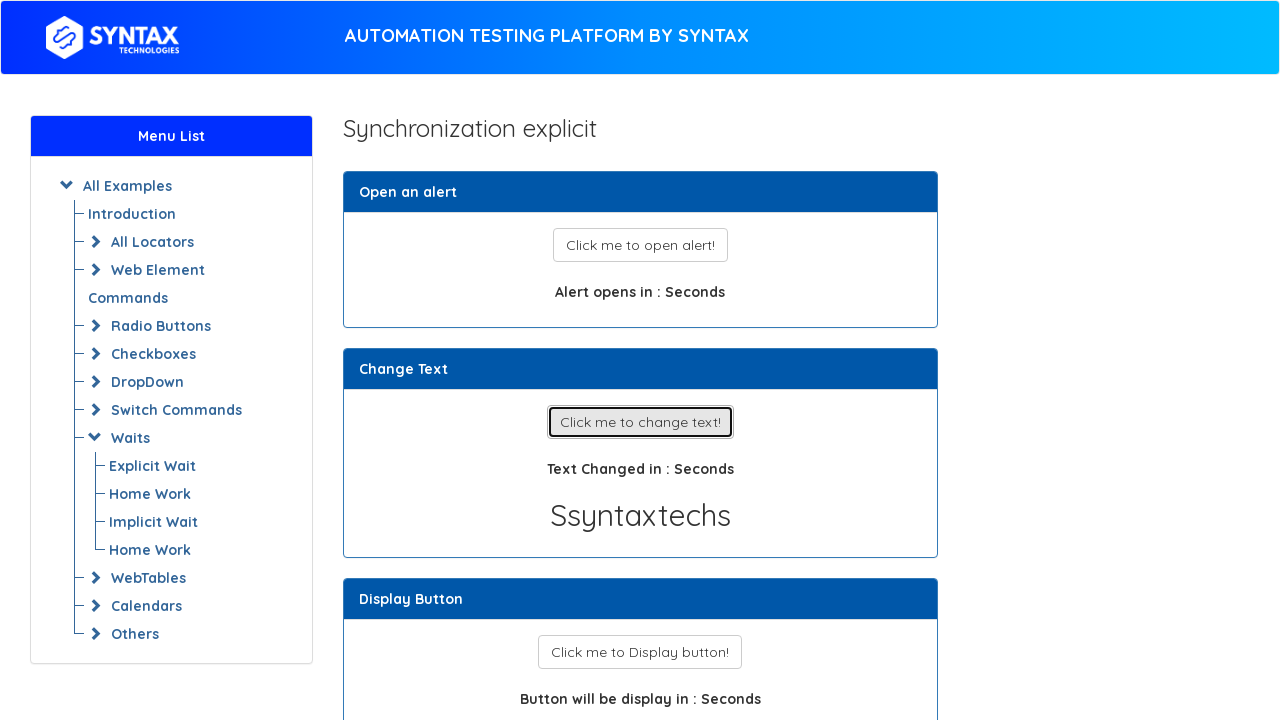